Tests iframe handling and JavaScript alert interaction by switching to an iframe, clicking a button that triggers an alert, accepting the alert, and switching back to the parent frame.

Starting URL: https://www.w3schools.com/jsref/tryit.asp?filename=tryjsref_alert

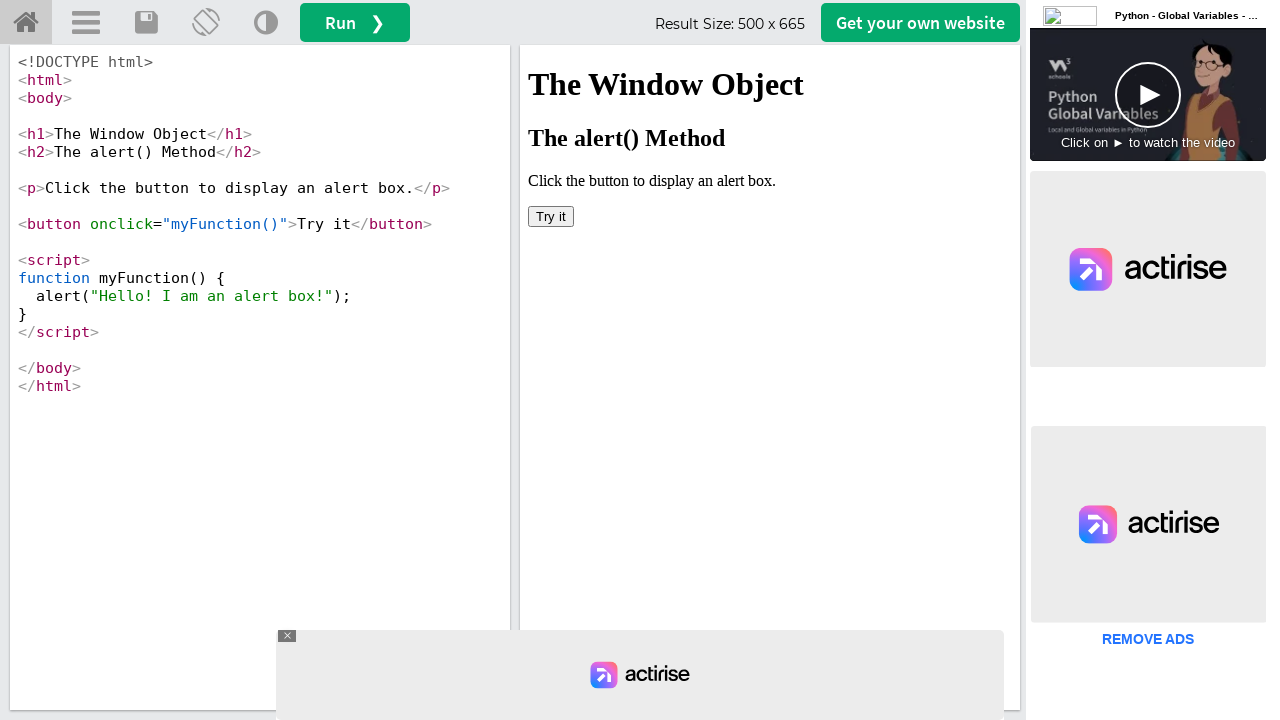

Located the first iframe on the page
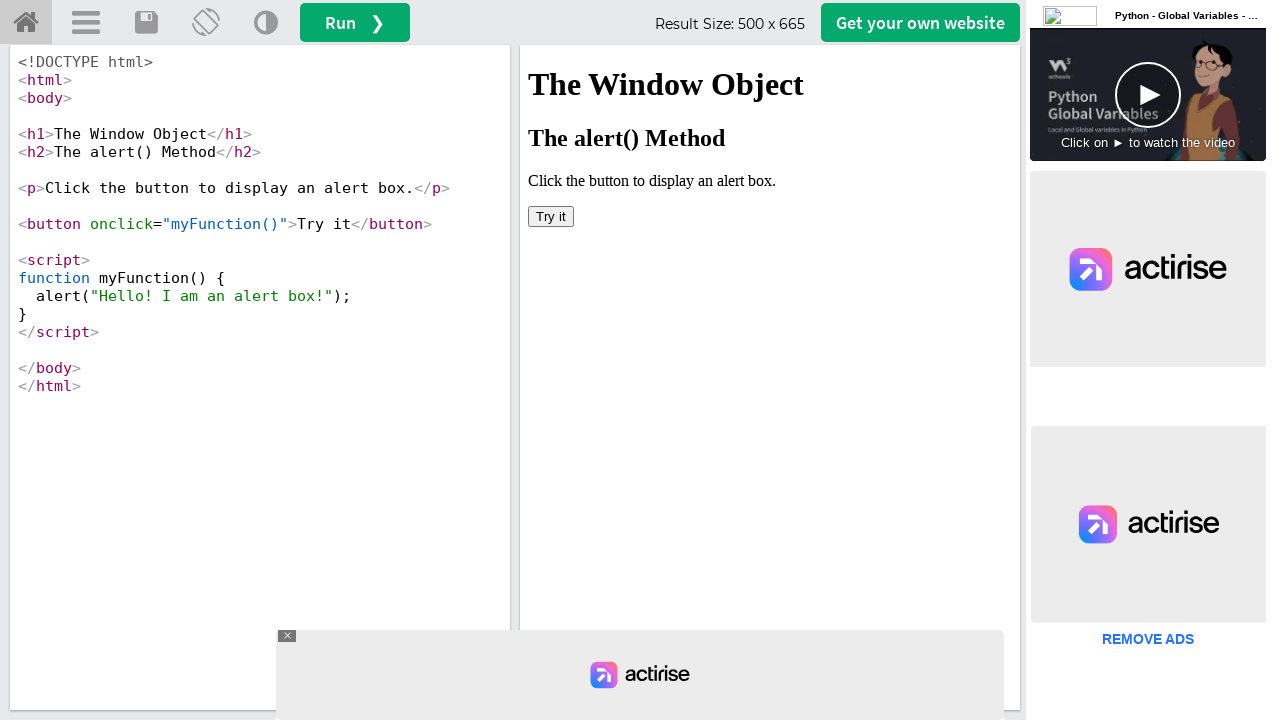

Set up dialog handler to automatically accept alerts
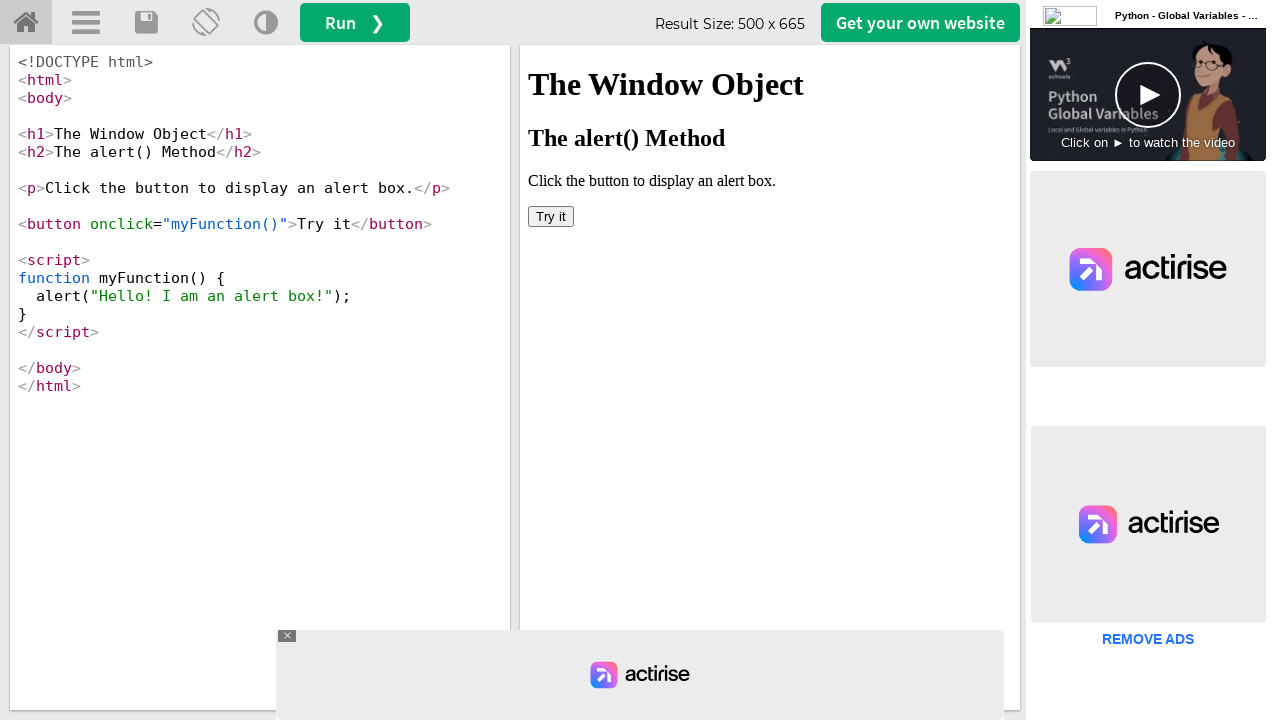

Clicked the button inside the iframe that triggers an alert at (551, 216) on iframe >> nth=0 >> internal:control=enter-frame >> xpath=/html/body/button
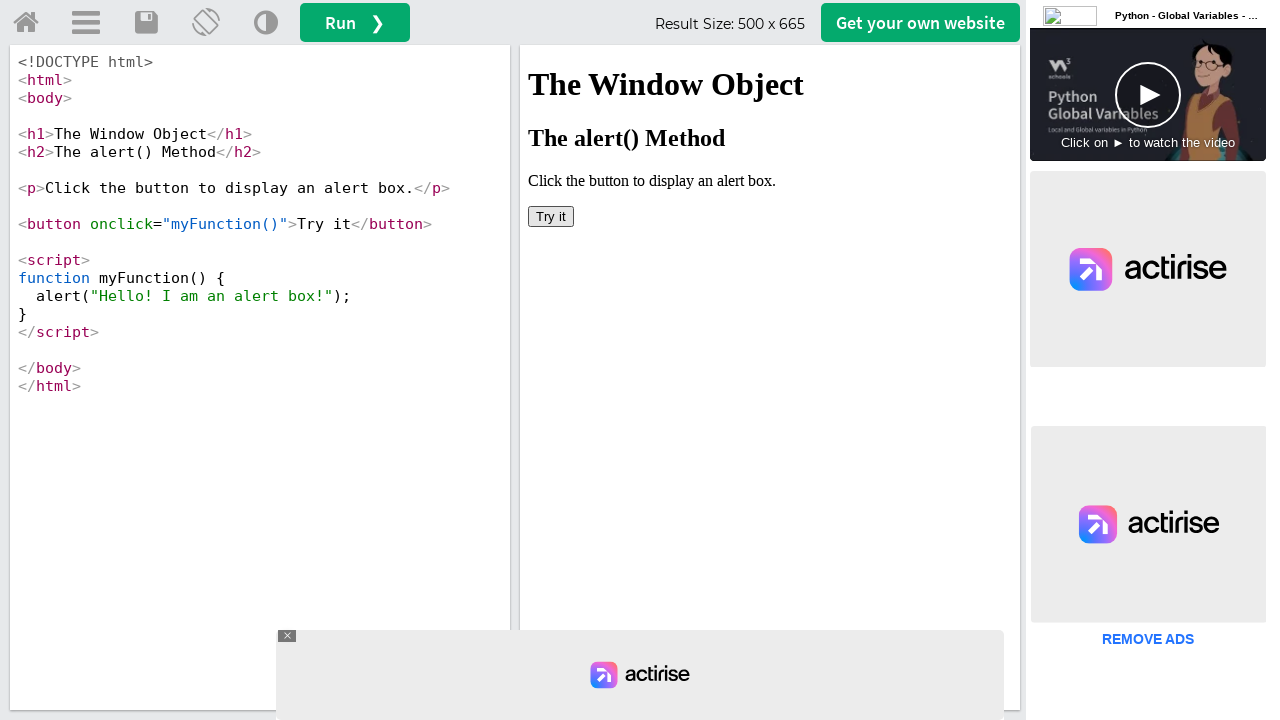

Waited for alert interaction to complete
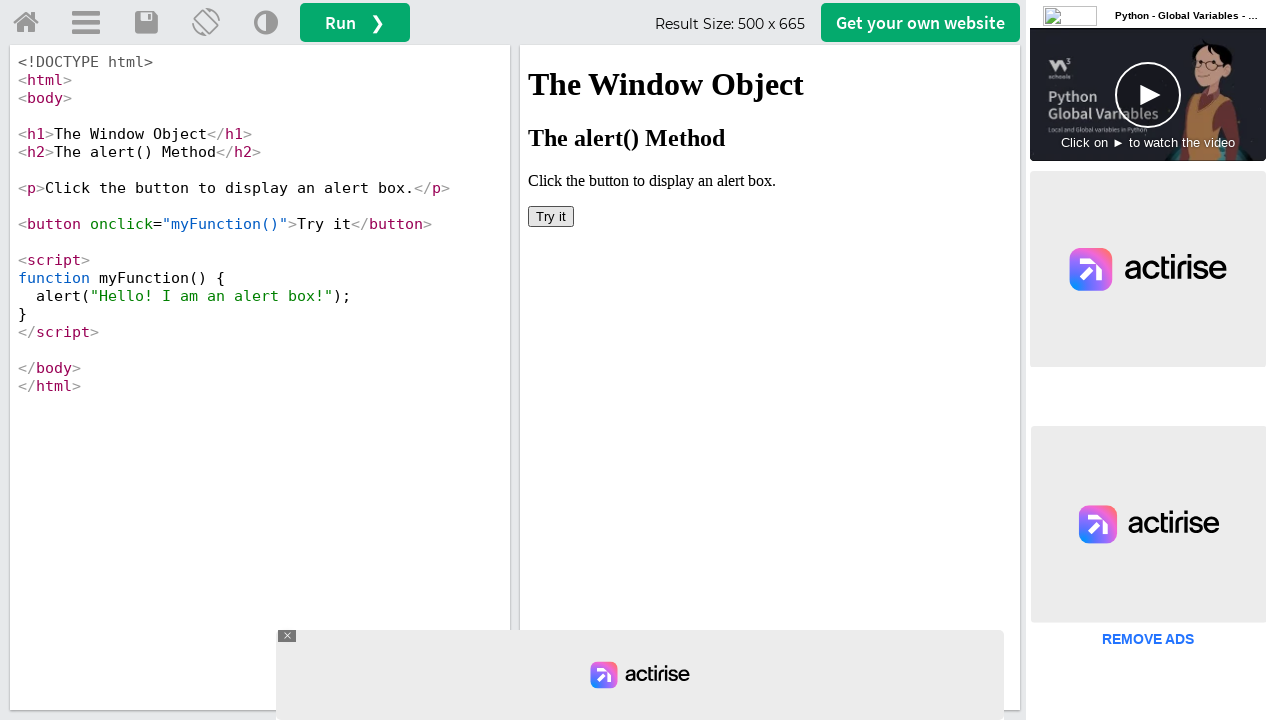

Retrieved page title: 'W3Schools Tryit Editor'
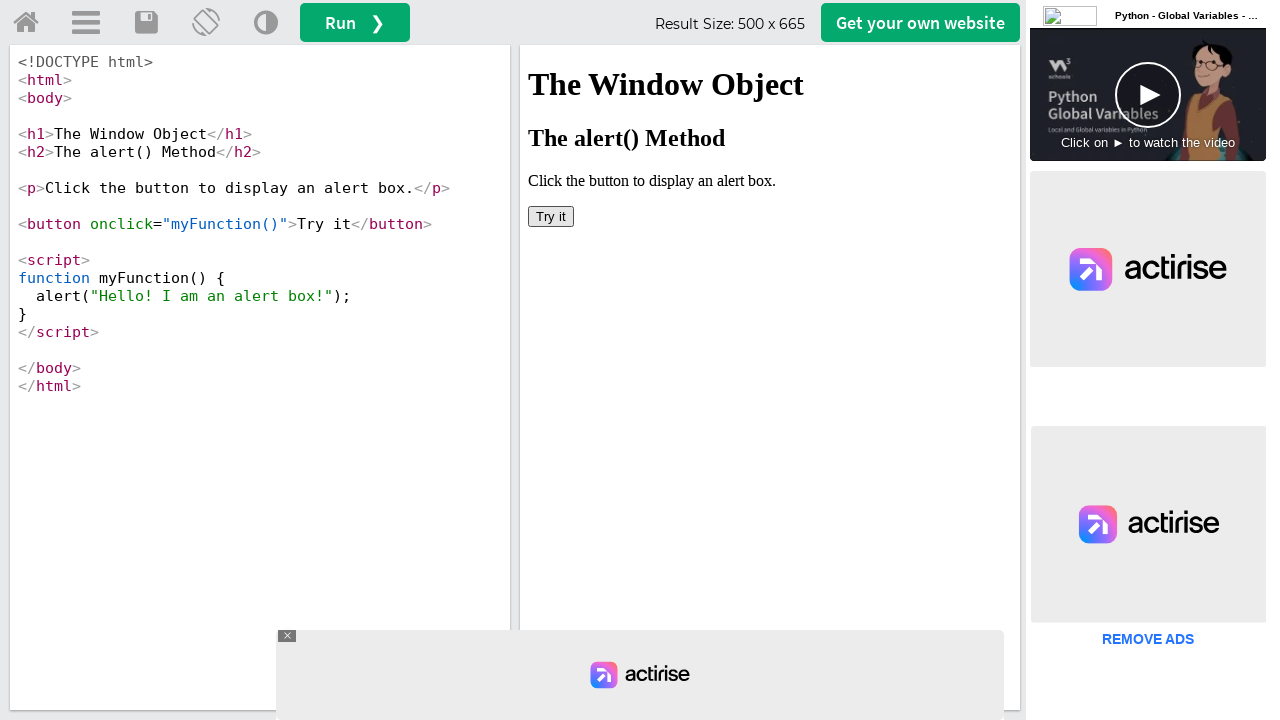

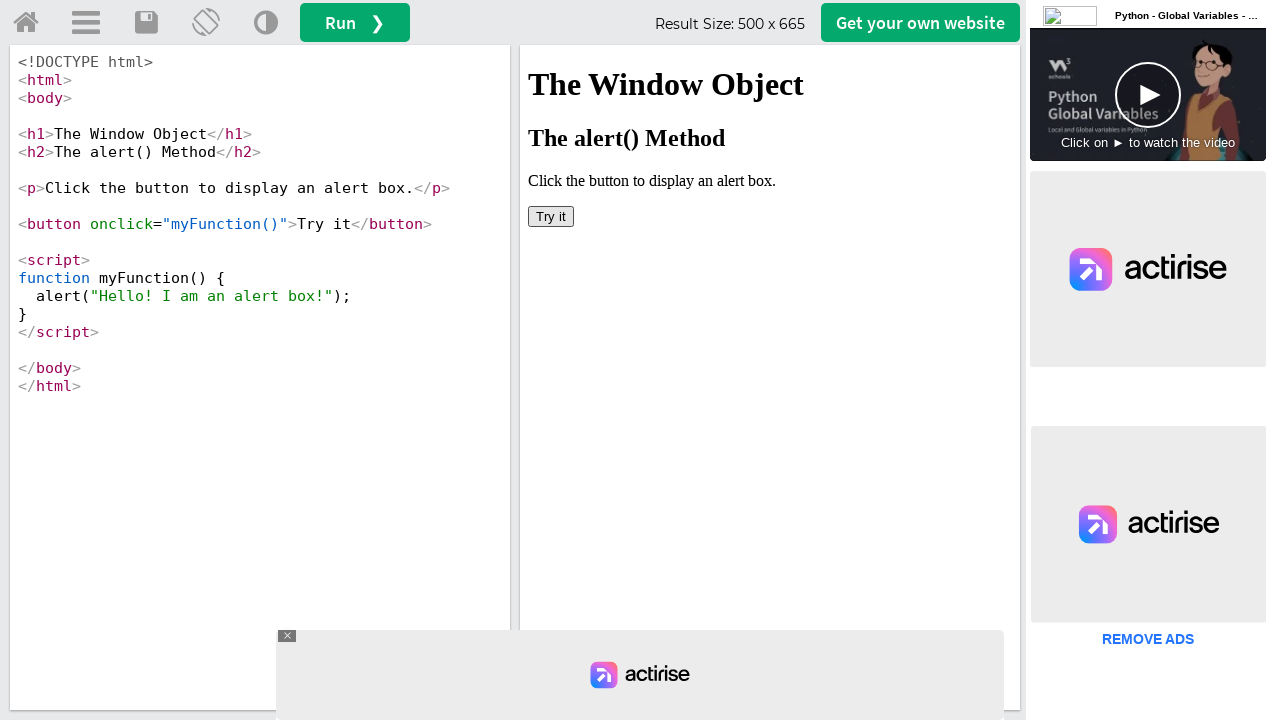